Tests browser window handling by clicking a button that opens a new window, switching to it, and verifying content in the new window

Starting URL: https://demoqa.com/browser-windows

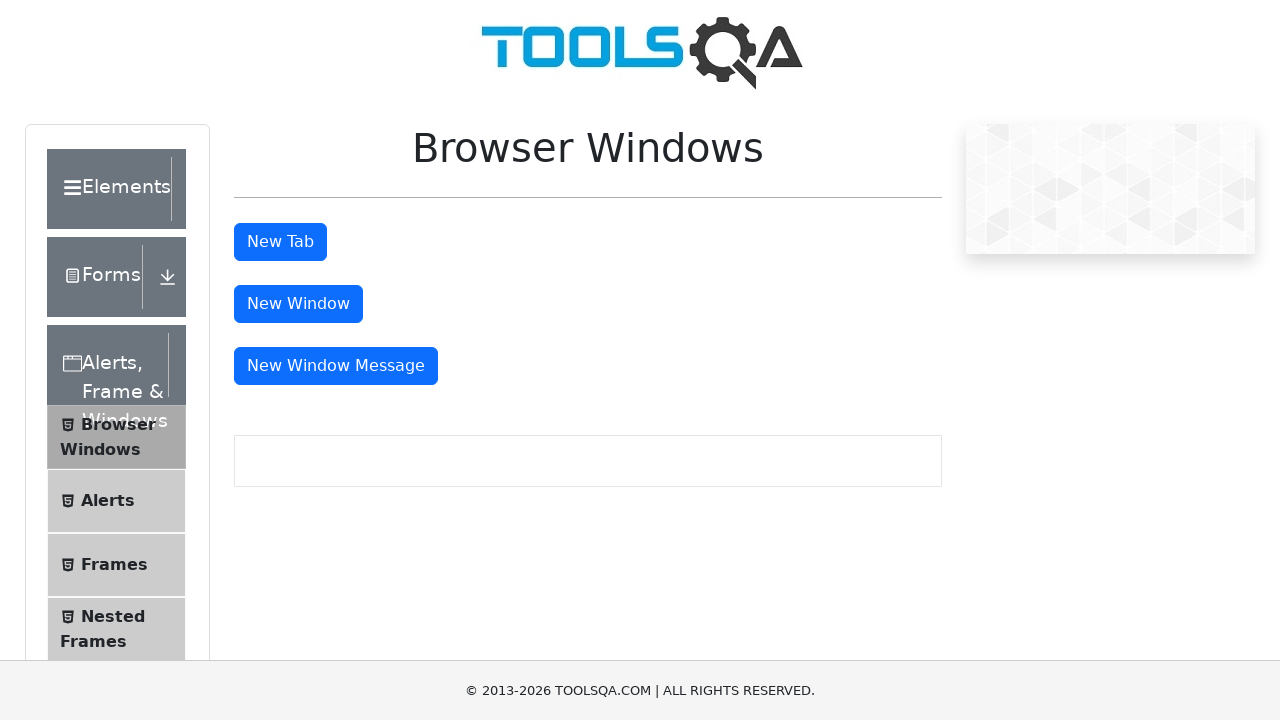

Clicked button to open new window at (298, 304) on #windowButton
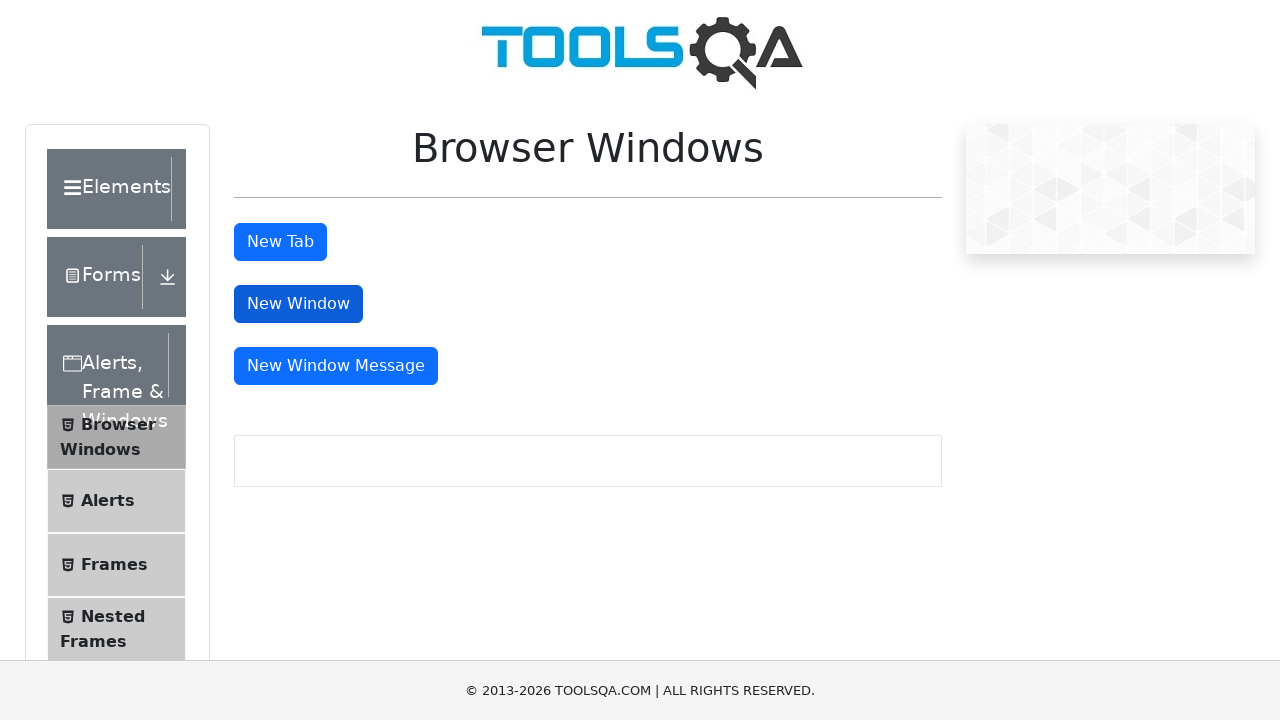

New window opened and captured
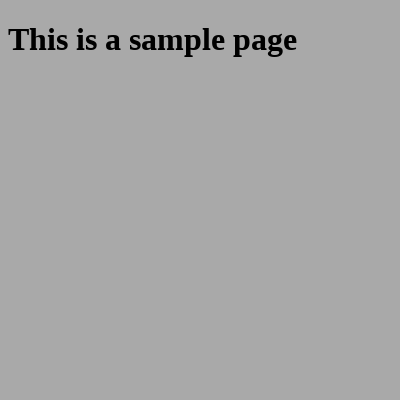

New window fully loaded
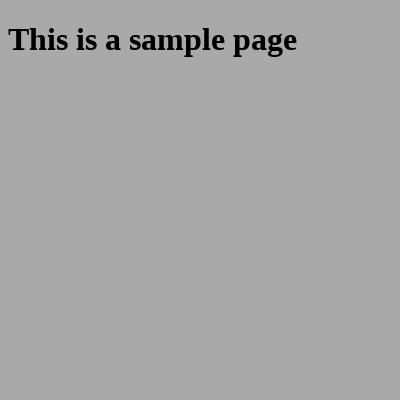

Retrieved heading text from new window: This is a sample page
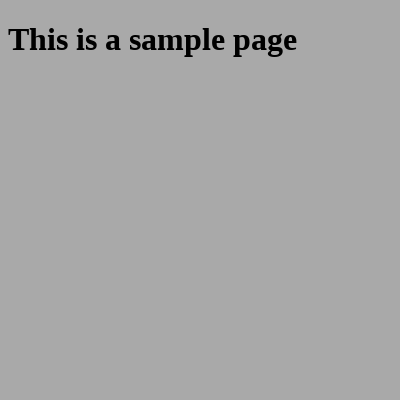

Closed the new window
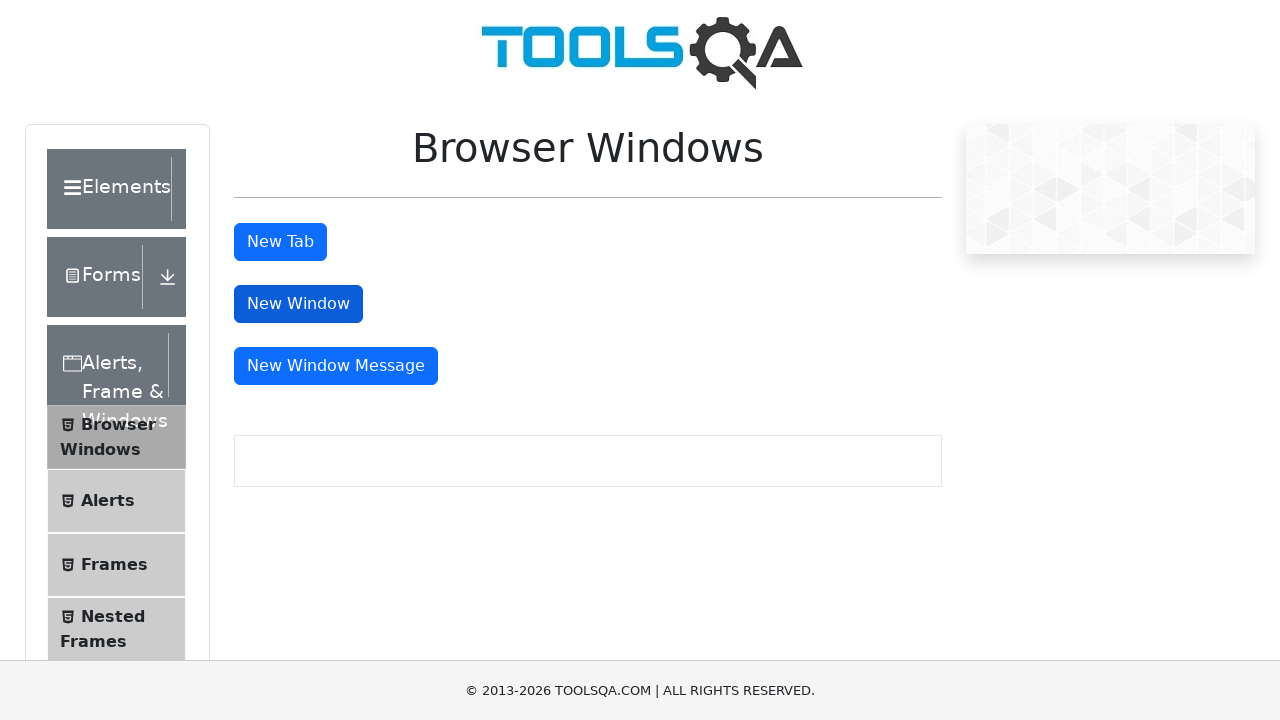

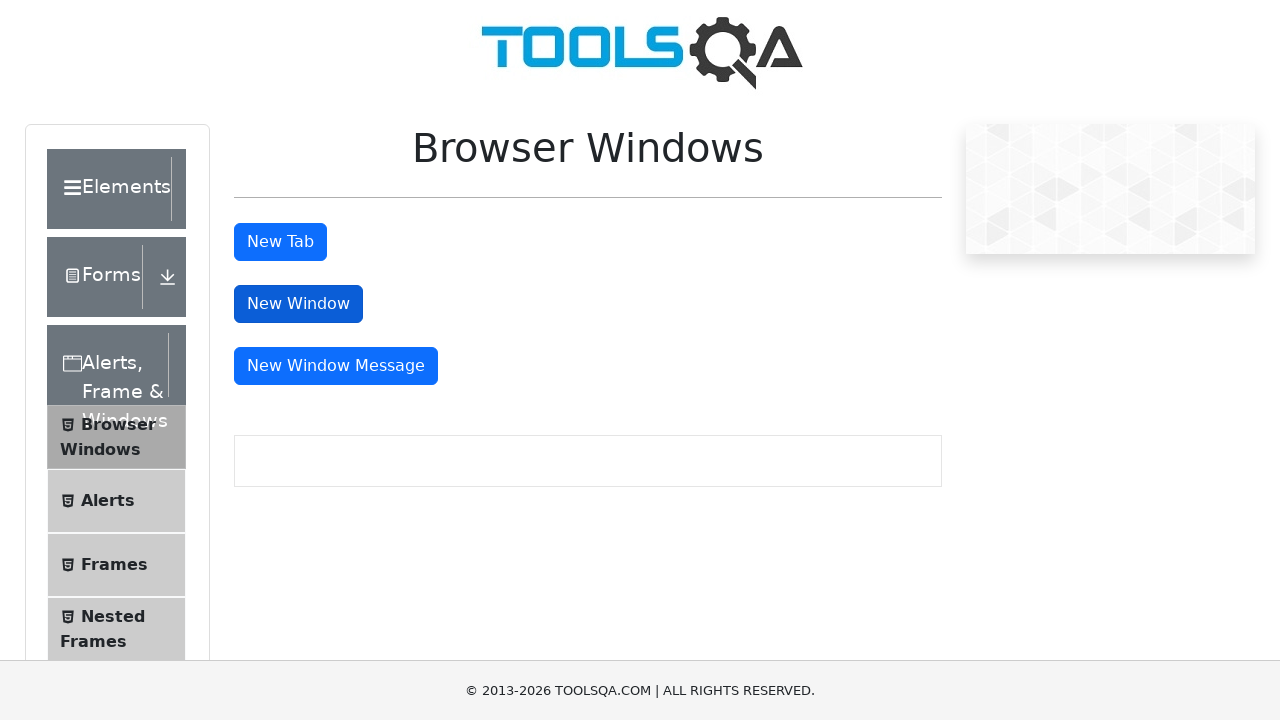